Verifies that the page title is "OrangeHRM"

Starting URL: https://opensource-demo.orangehrmlive.com/web/index.php/auth/login

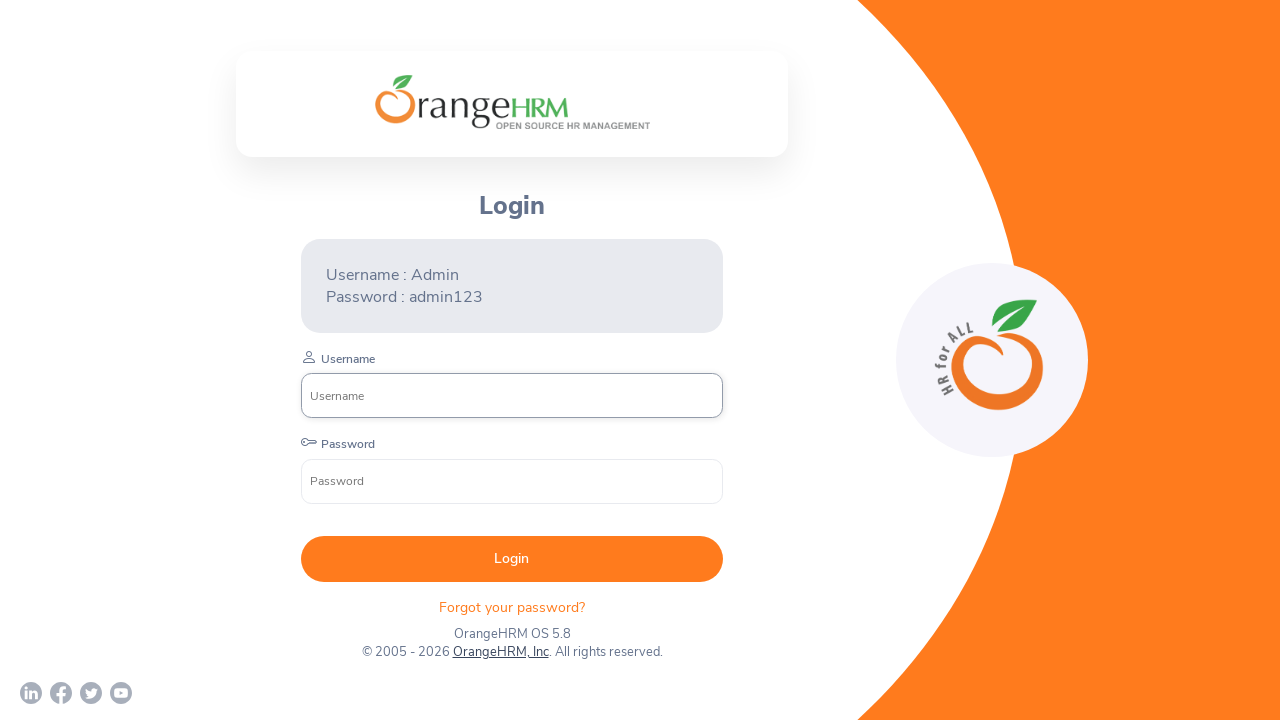

Verified that page title is 'OrangeHRM'
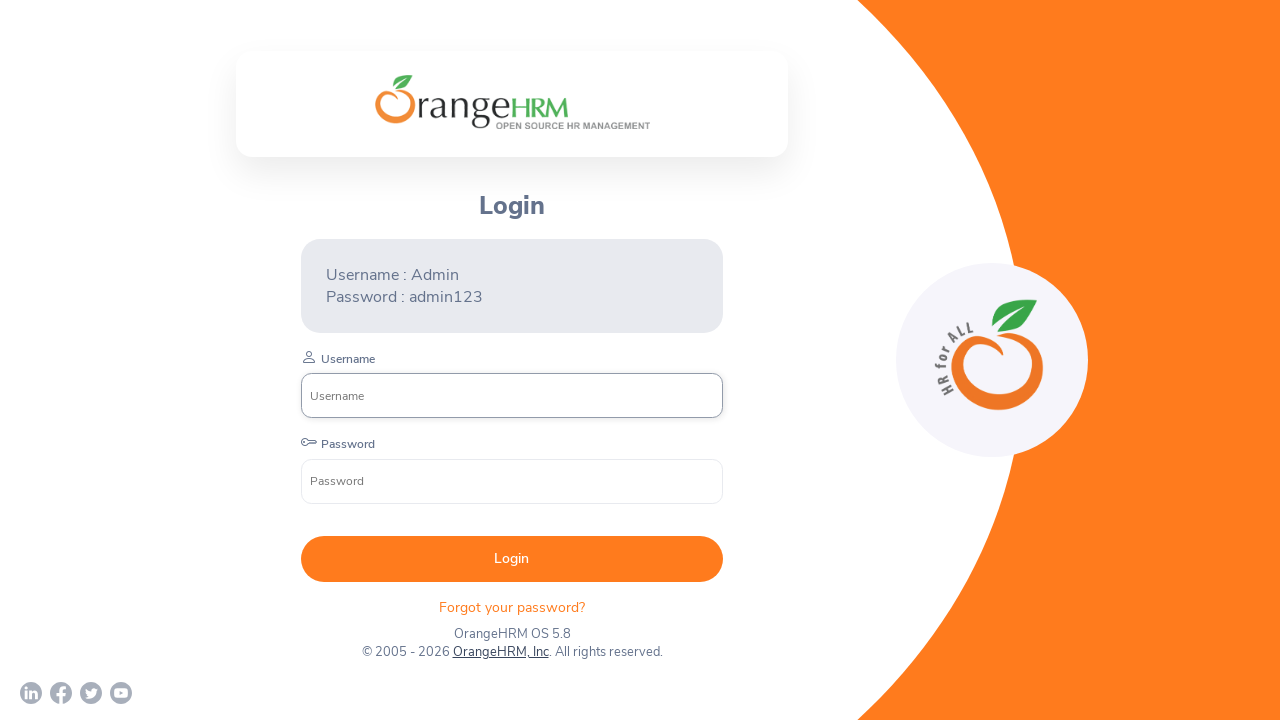

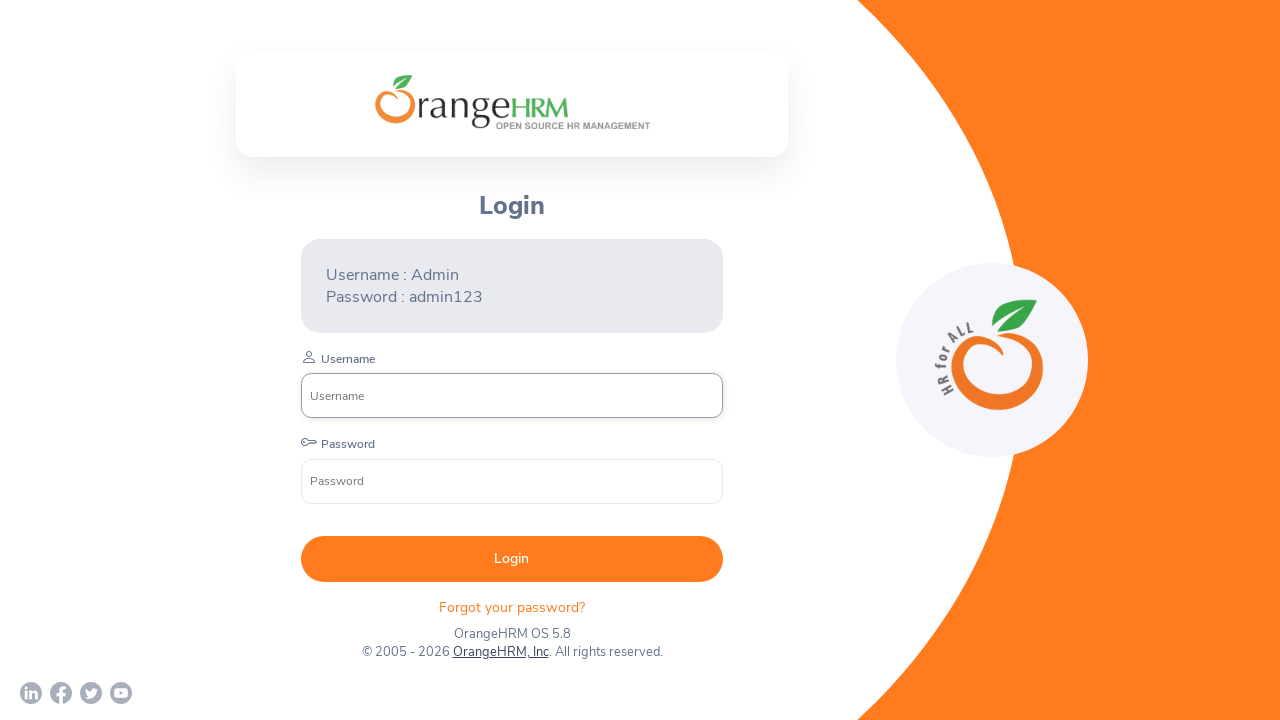